Tests double-click functionality on a button element on a test automation practice page

Starting URL: https://testautomationpractice.blogspot.com/

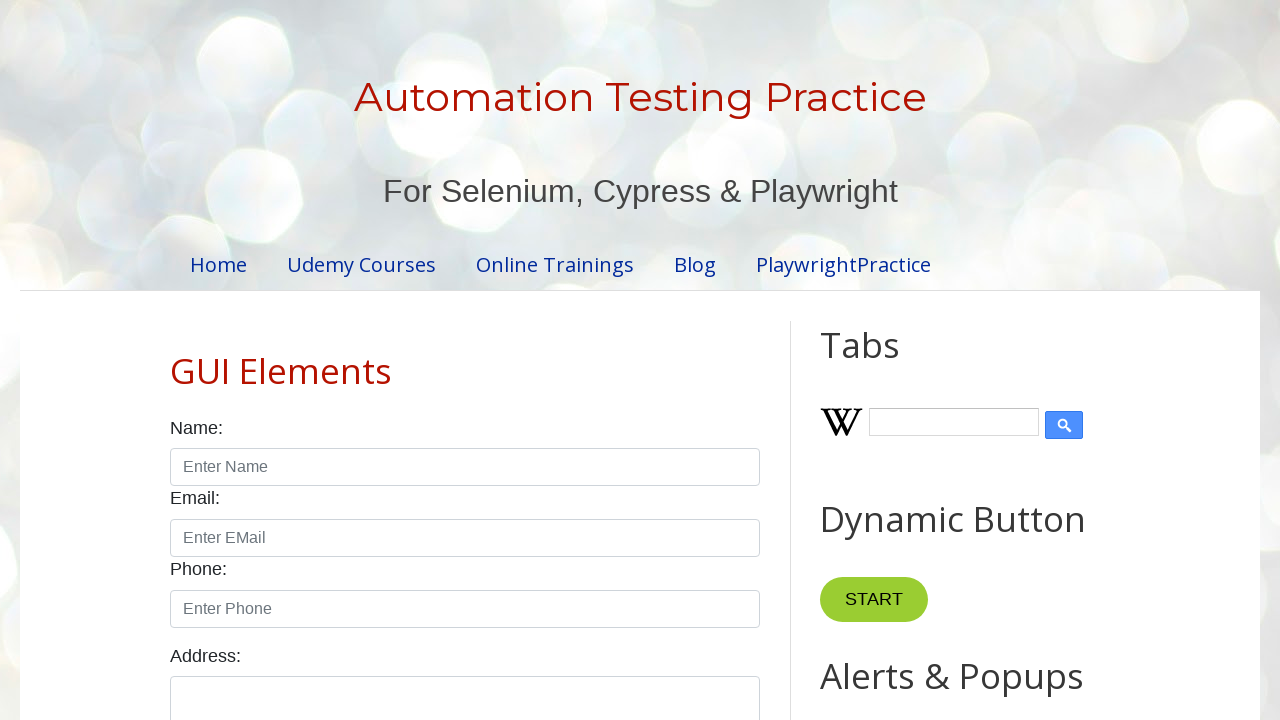

Navigated to test automation practice page
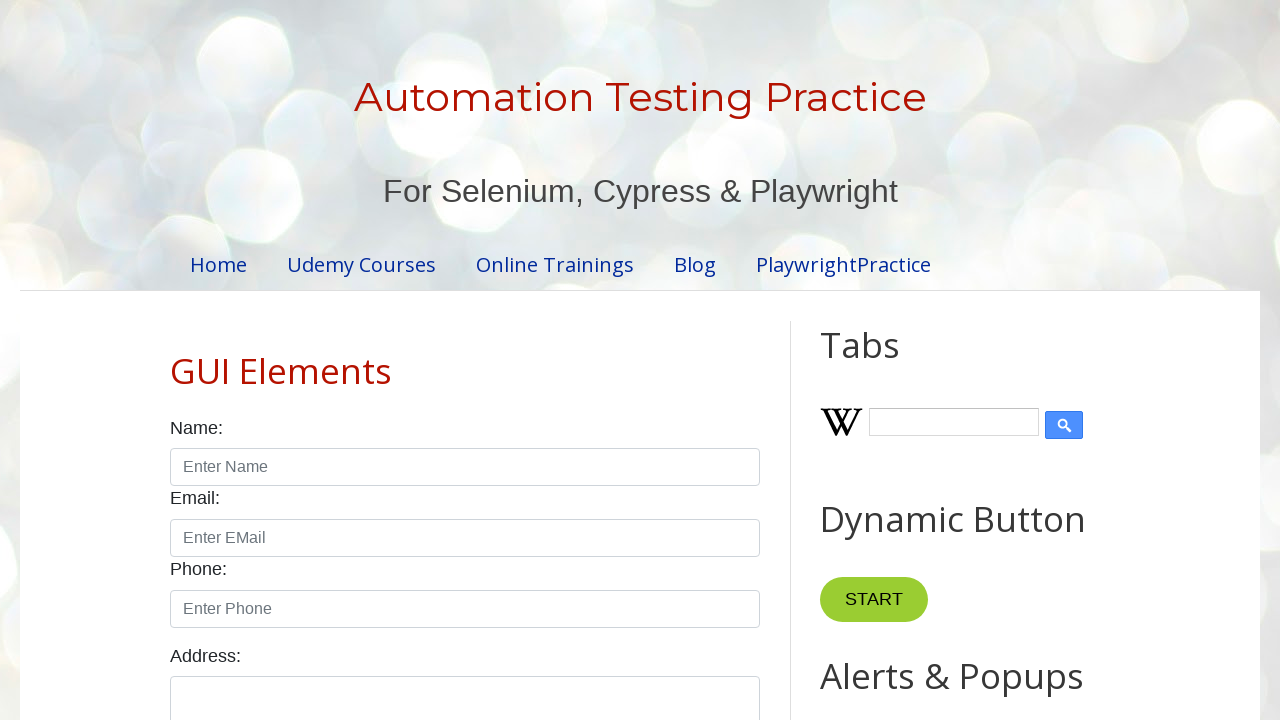

Double-clicked on button element to test double-click functionality at (885, 360) on xpath=//*[@id="HTML10"]/div[1]/button
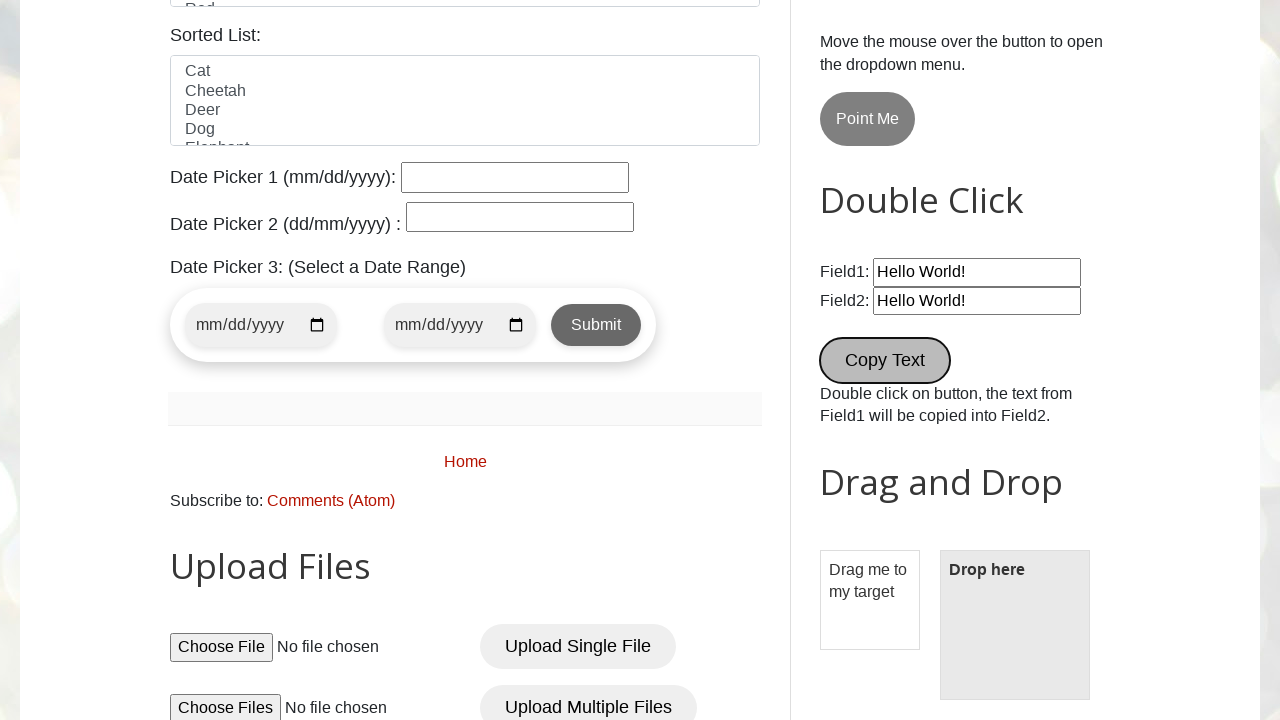

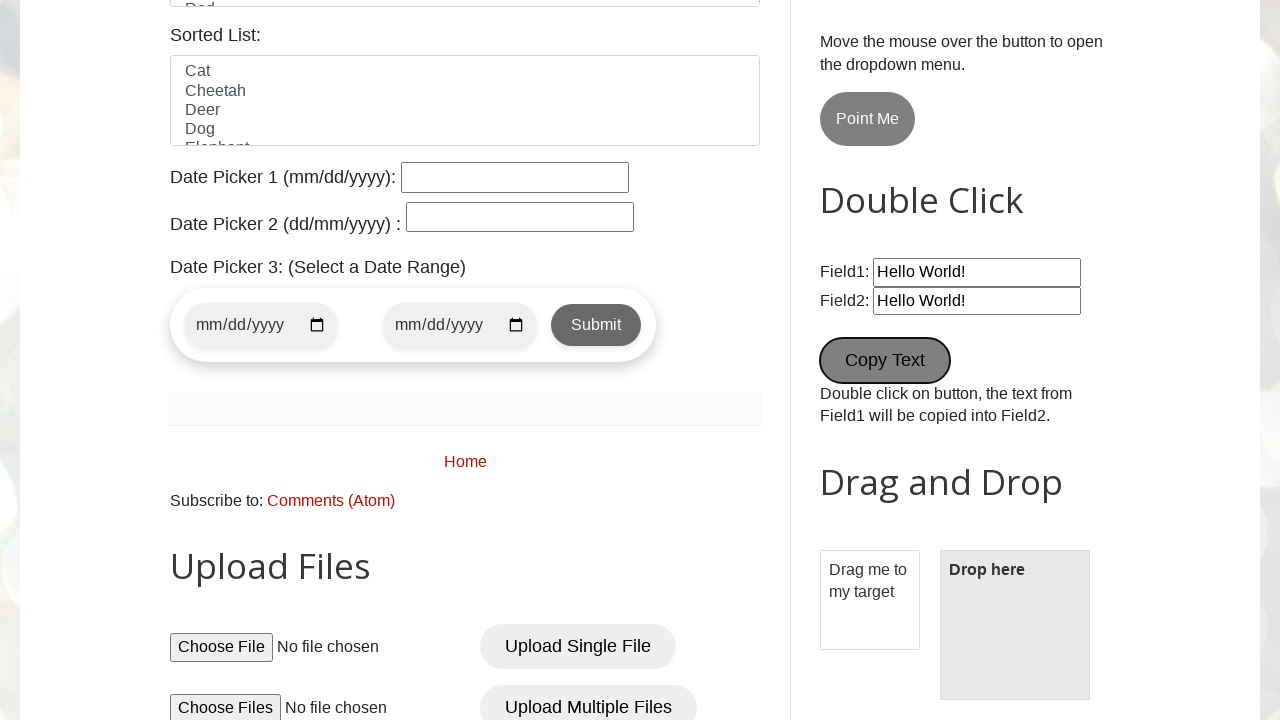